Tests keyboard input functionality on a number input field by clicking the input and using arrow up/down keys to change the value

Starting URL: https://the-internet.herokuapp.com/inputs

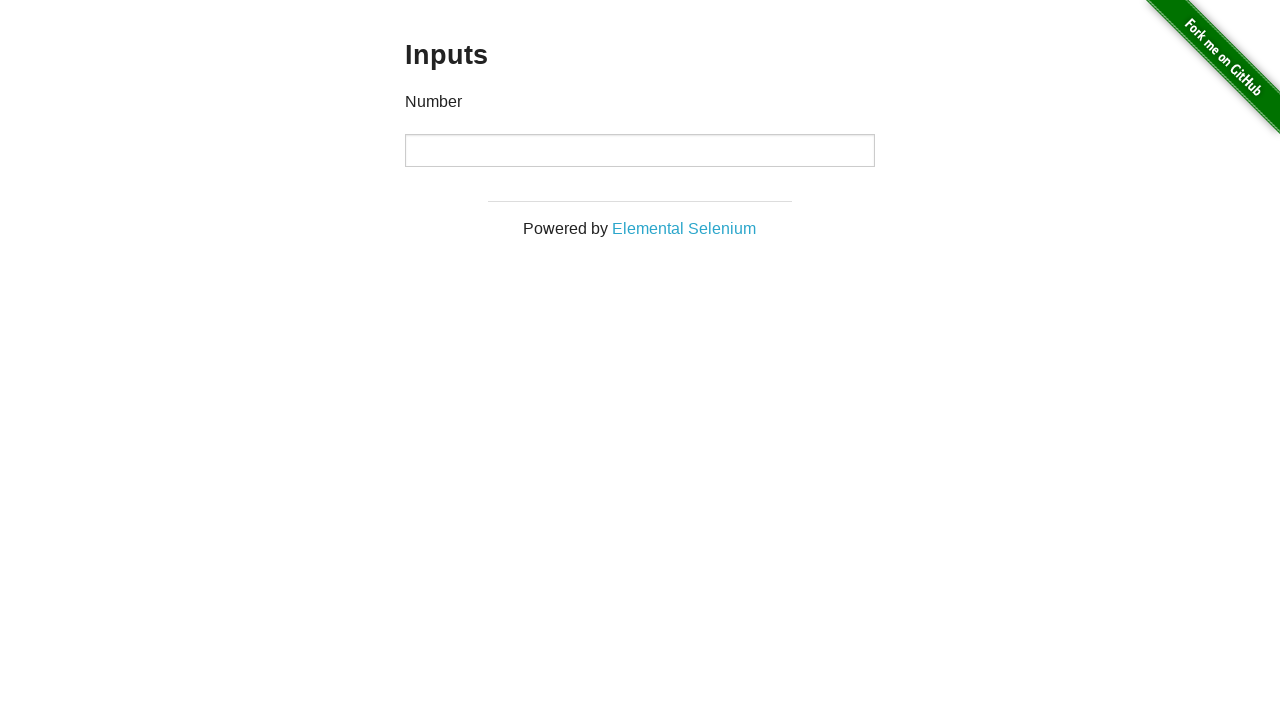

Clicked the number input field at (640, 150) on input
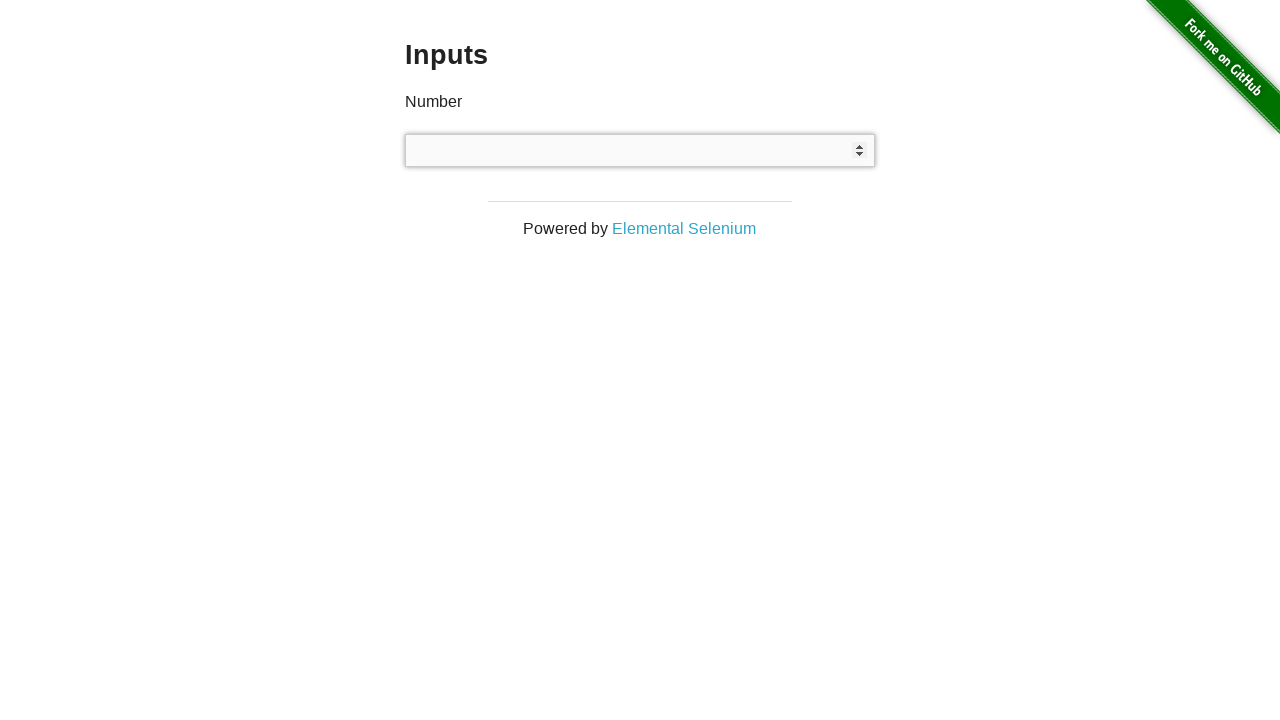

Pressed ArrowDown key to decrement the input value
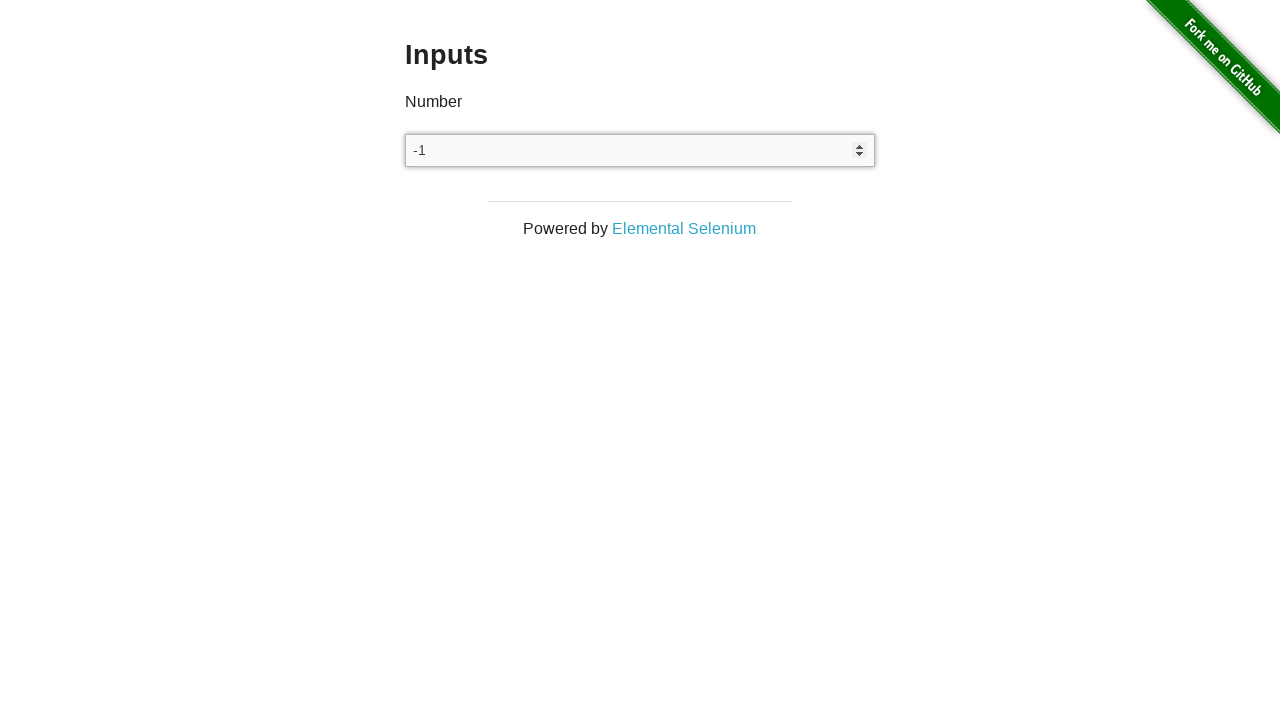

Pressed ArrowUp key to increment the input value
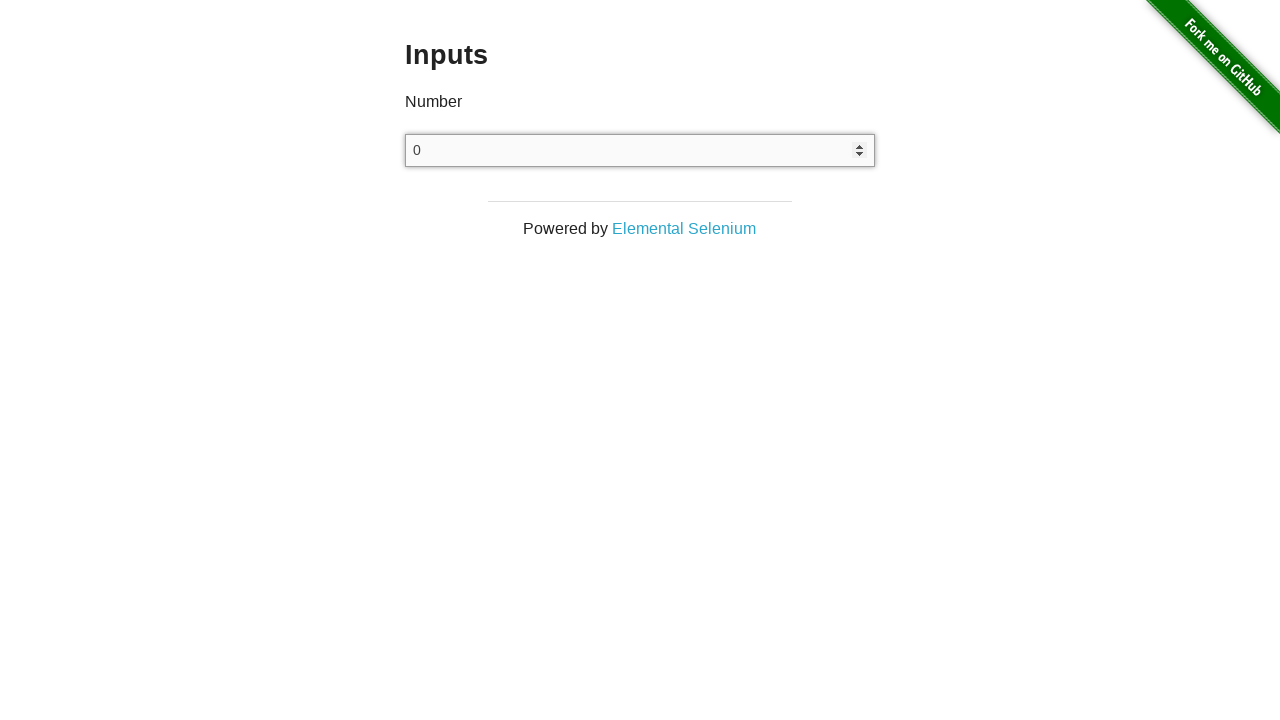

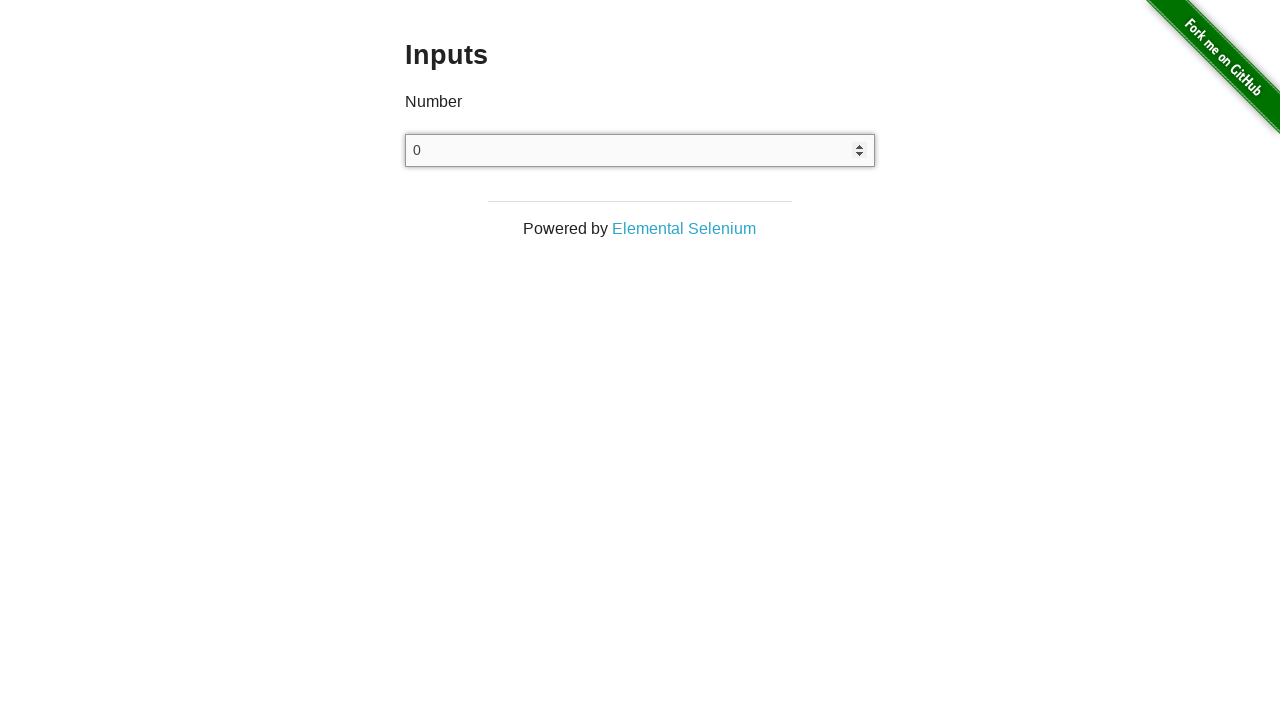